Tests a calculator form by reading two numbers, calculating their sum, selecting the result from a dropdown, and submitting the form

Starting URL: http://suninjuly.github.io/selects1.html

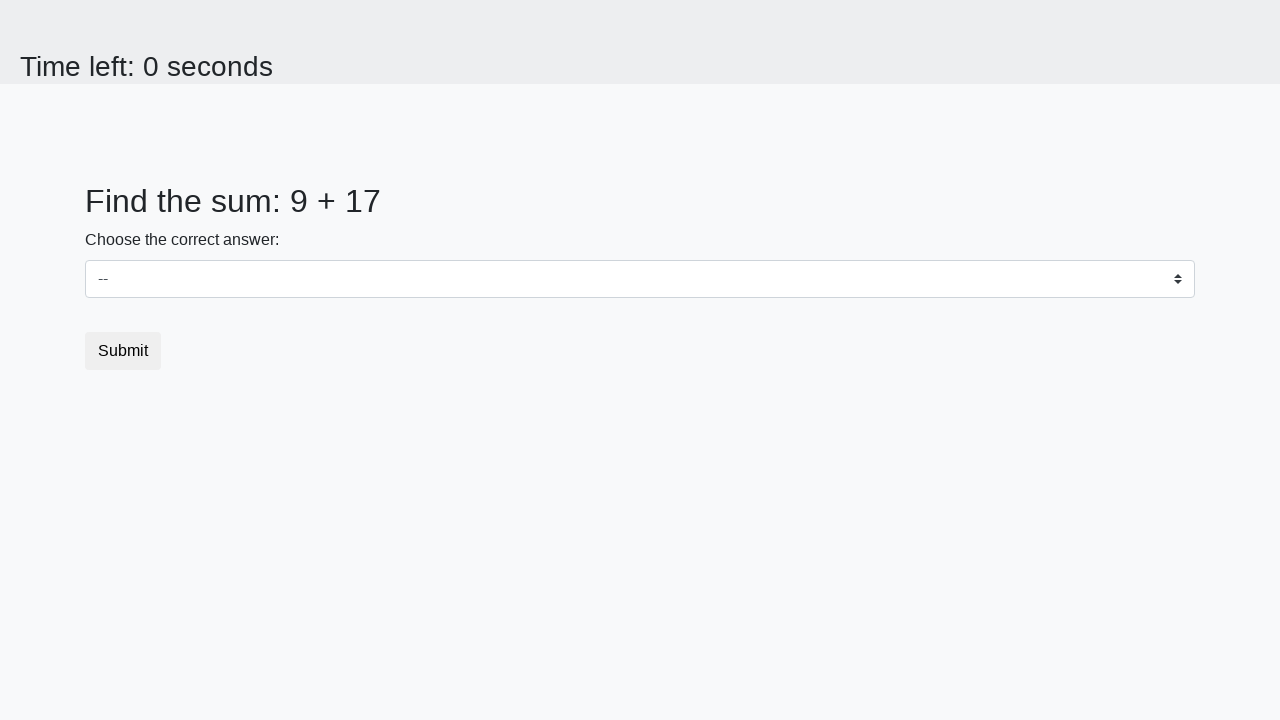

Retrieved first number from #num1 element
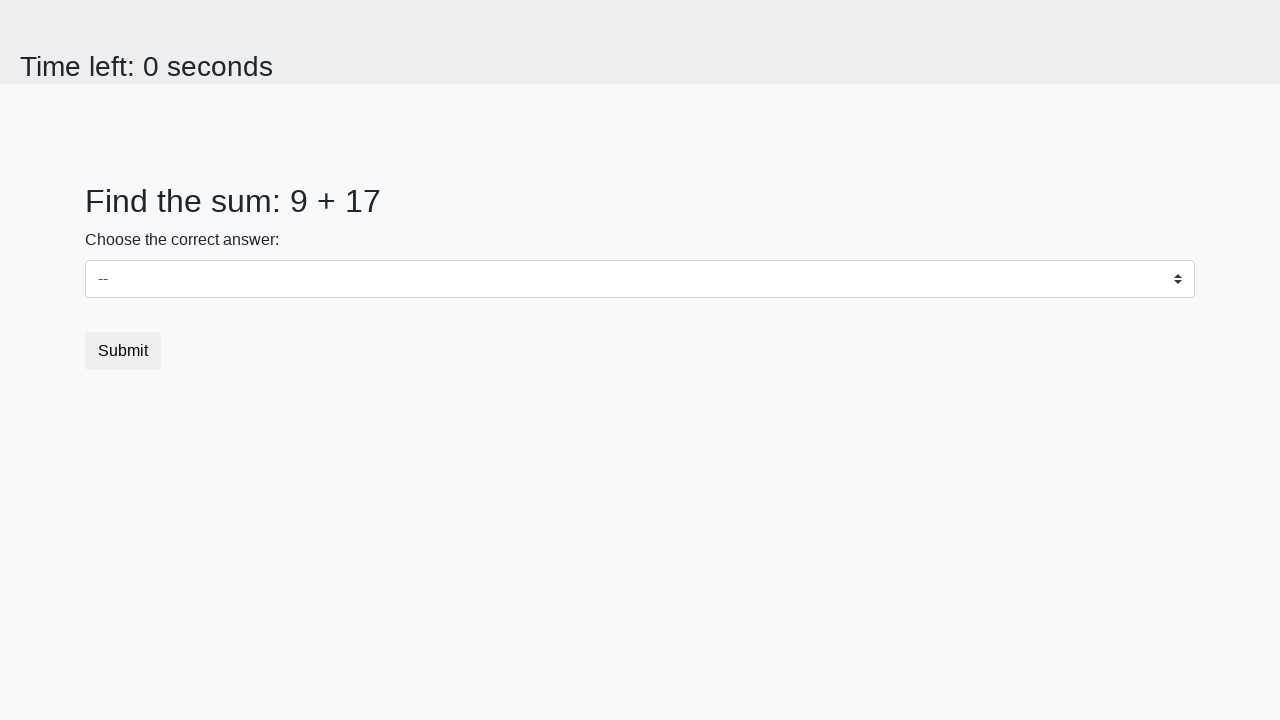

Retrieved second number from #num2 element
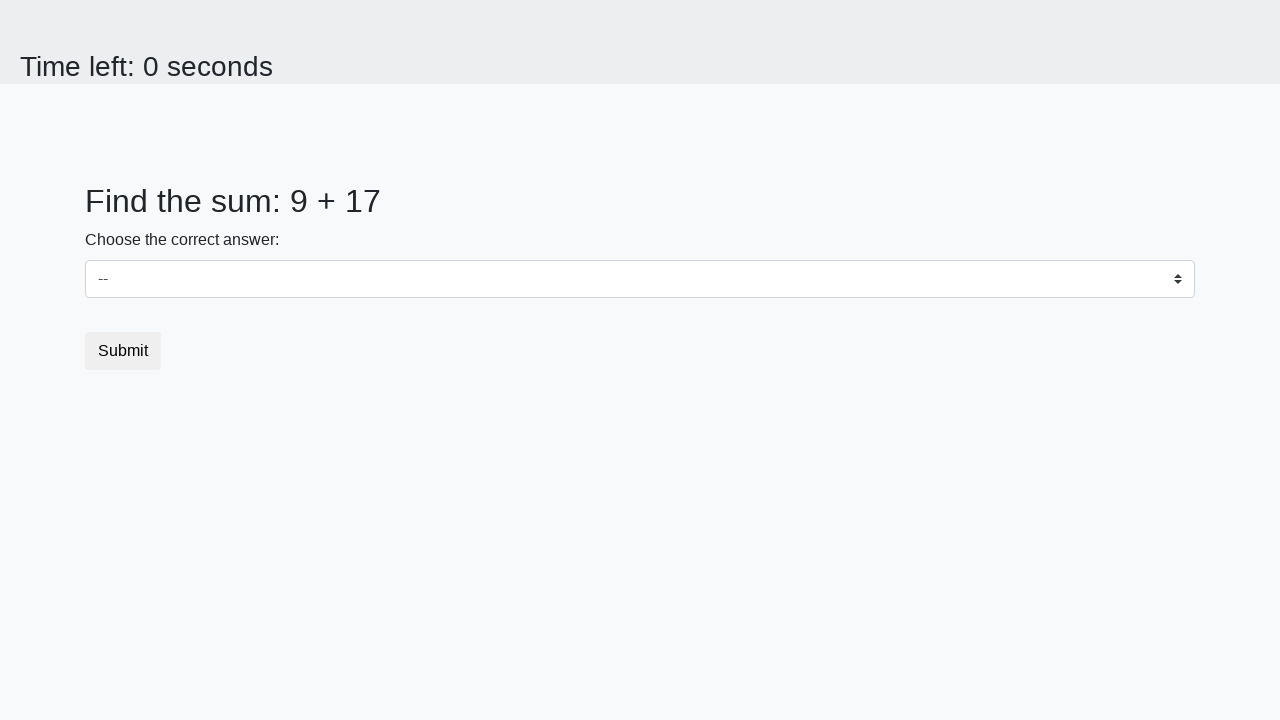

Calculated sum: 9 + 17 = 26
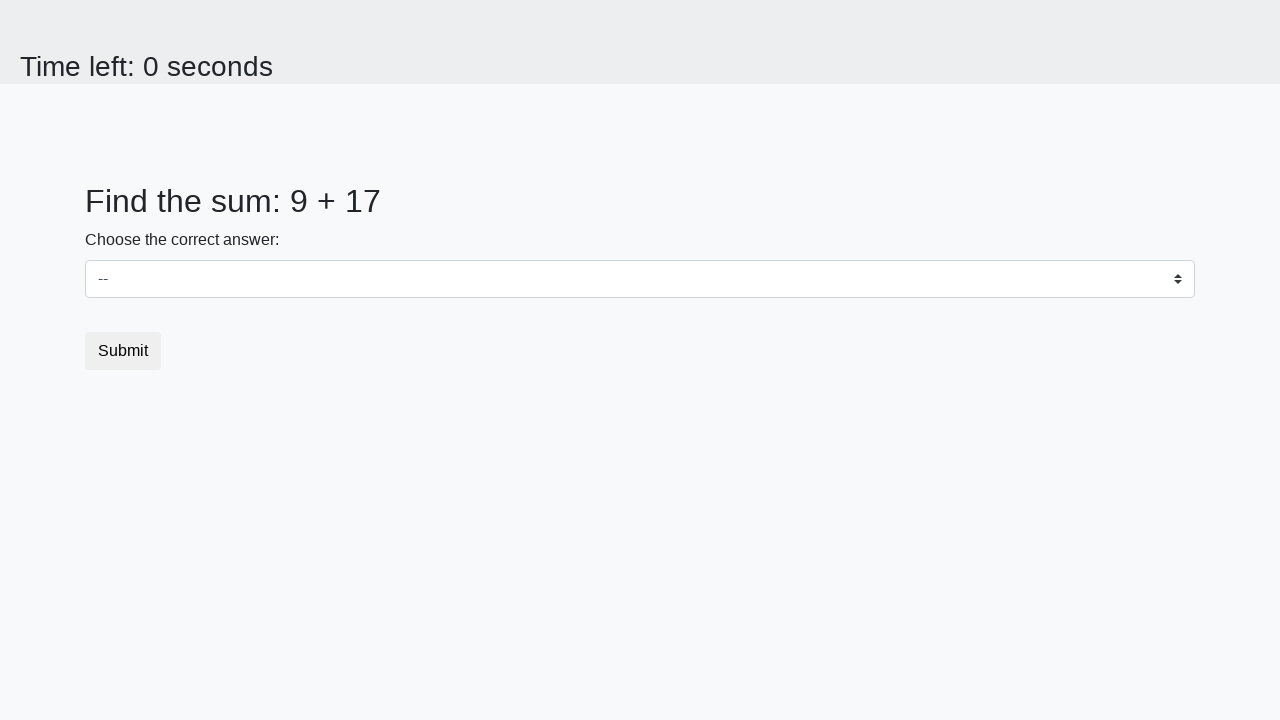

Selected 26 from dropdown #dropdown on #dropdown
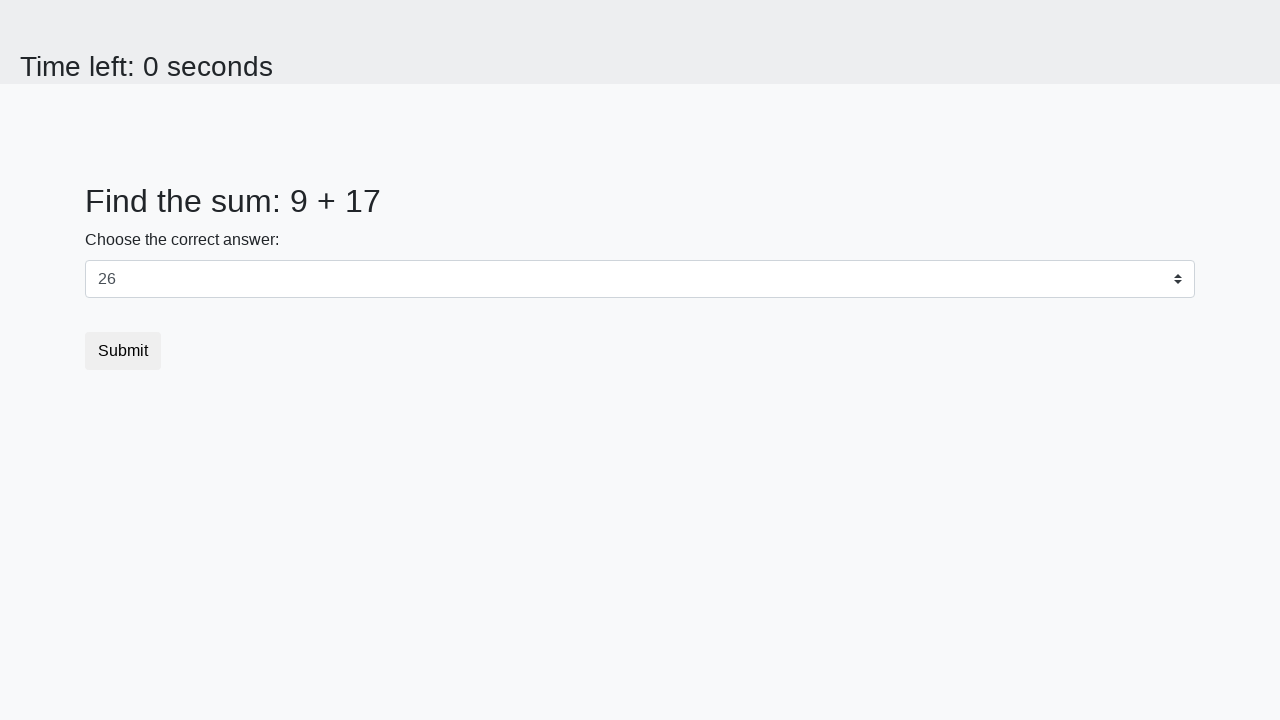

Clicked Submit button to submit the form at (123, 351) on button:text("Submit")
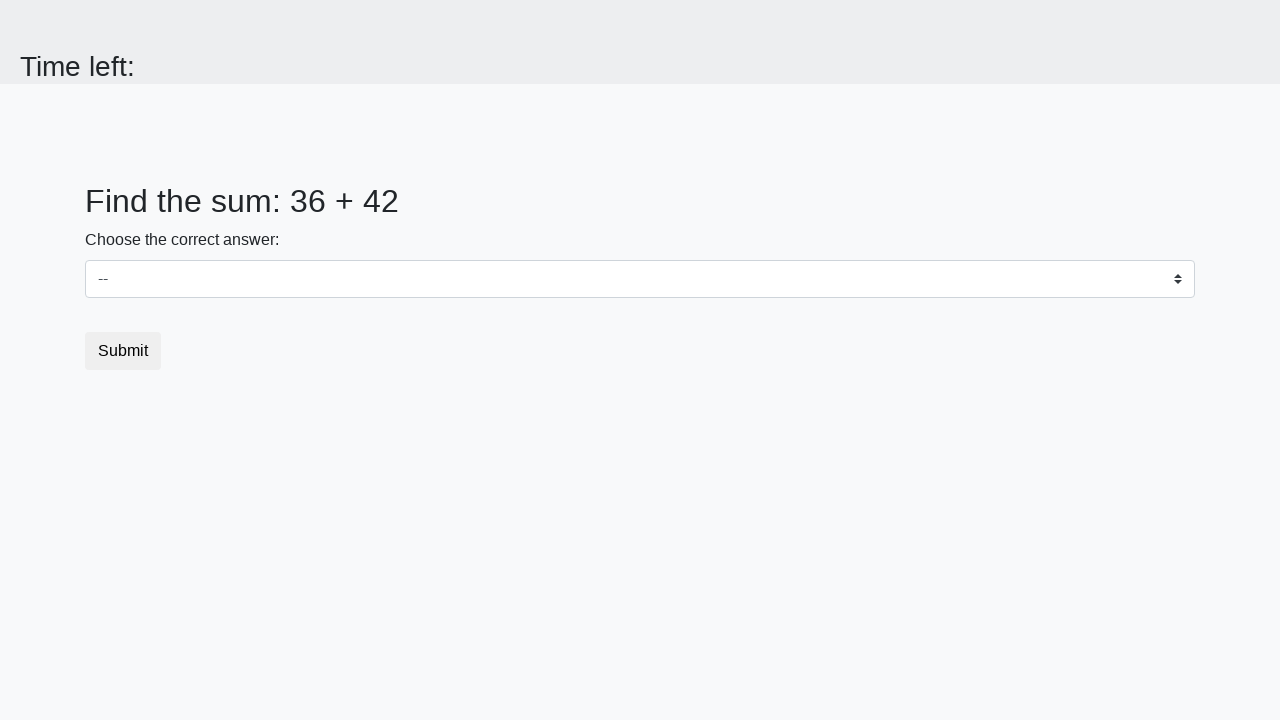

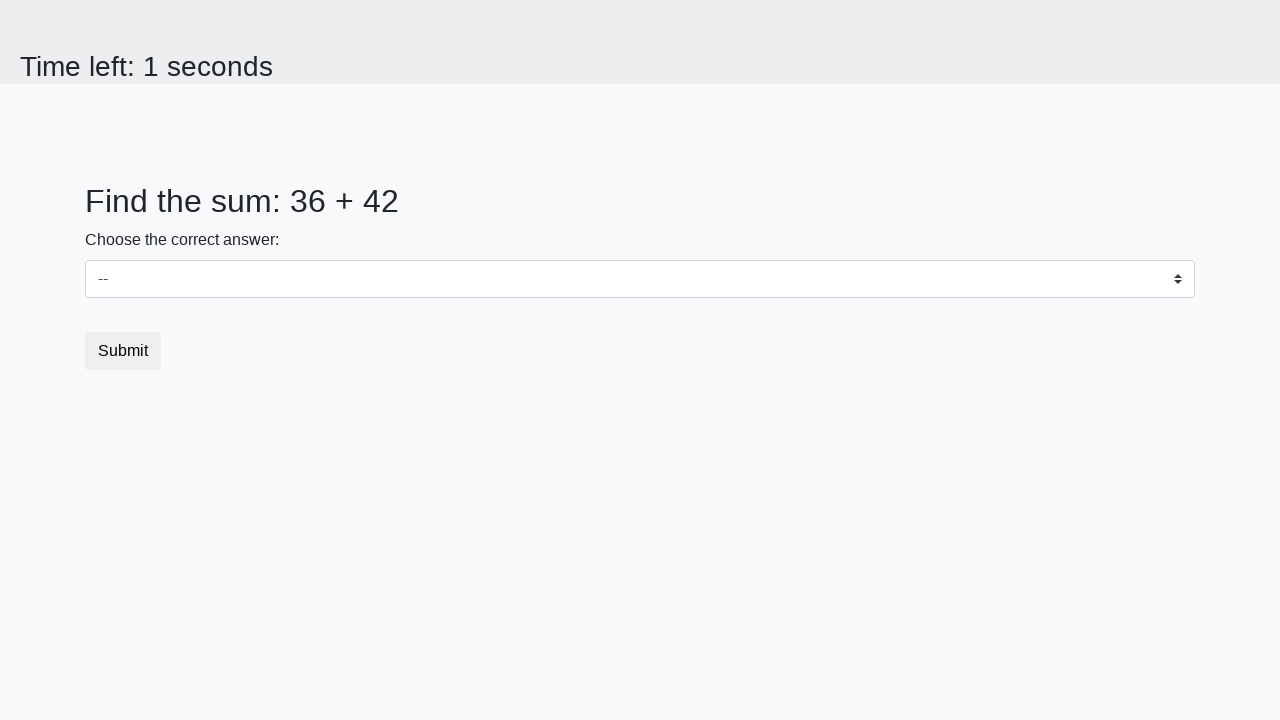